Tests registration form submission and verifies that the welcome element appears after successful submission.

Starting URL: https://lm.skillbox.cc/qa_tester/module02/homework1/

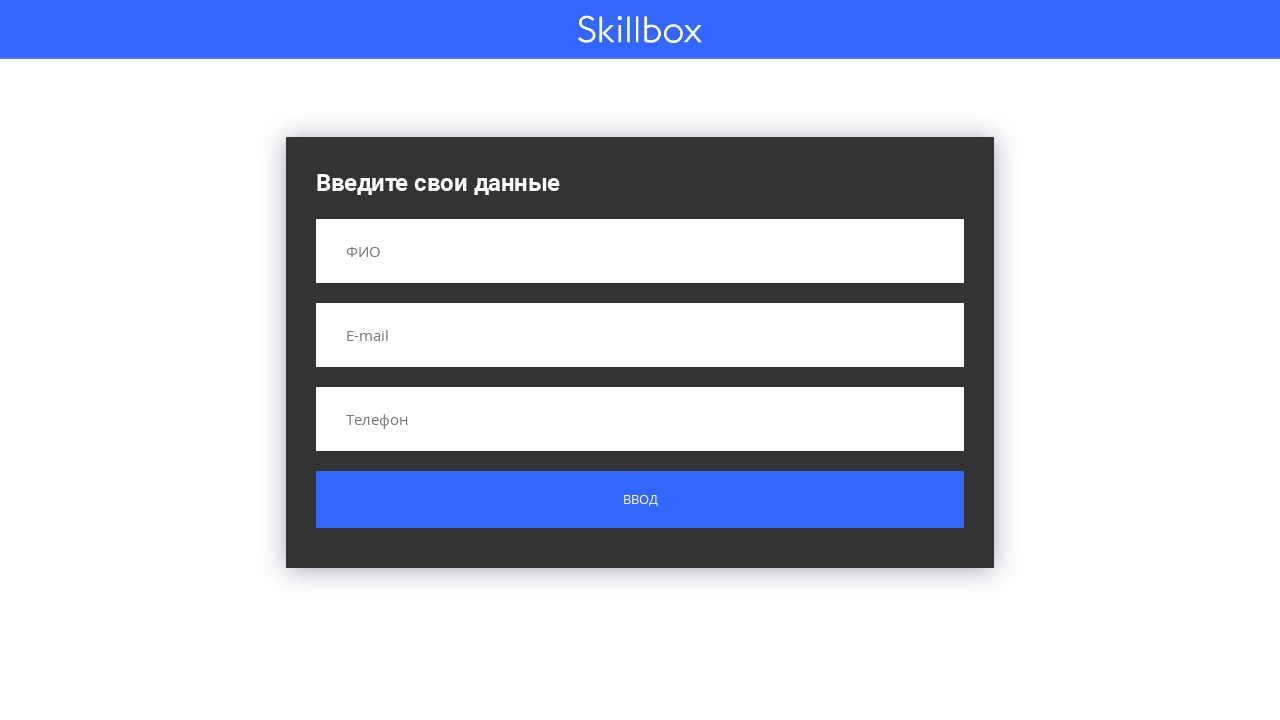

Filled name field with 'Илон Собакен Маск' on input[name='name']
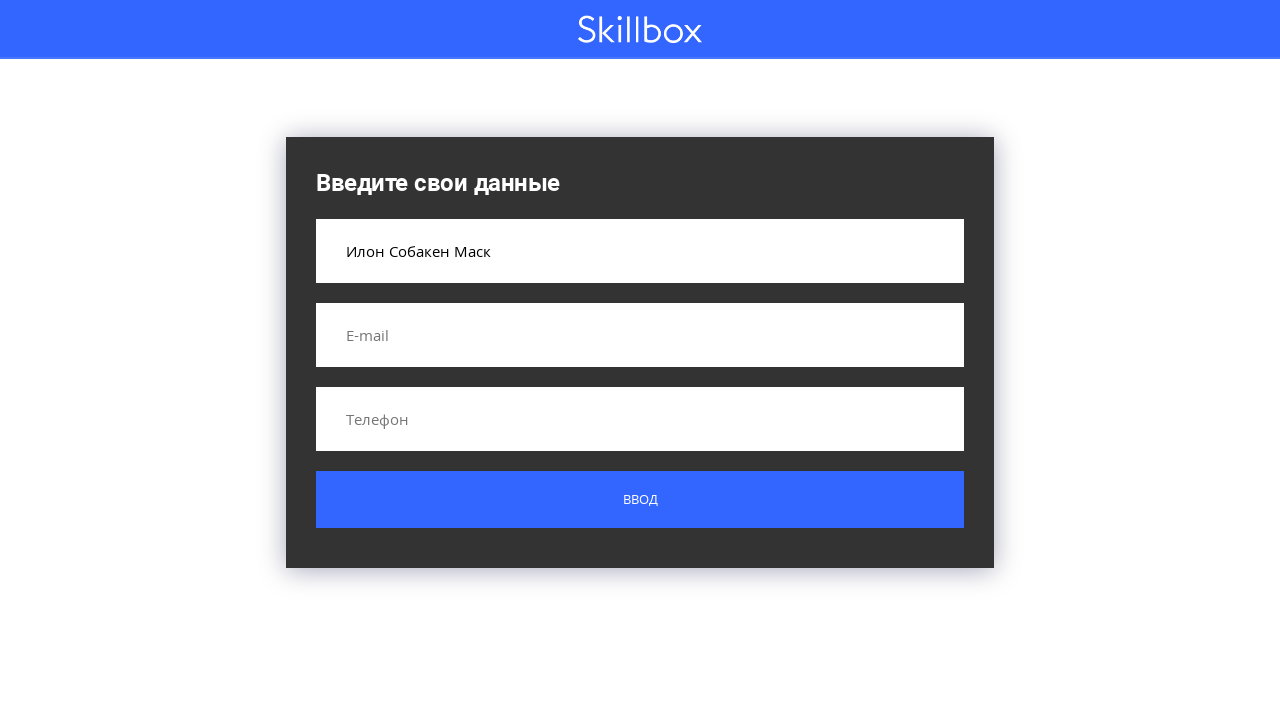

Filled email field with 'sobaka-ilon@musk.info' on input[name='email']
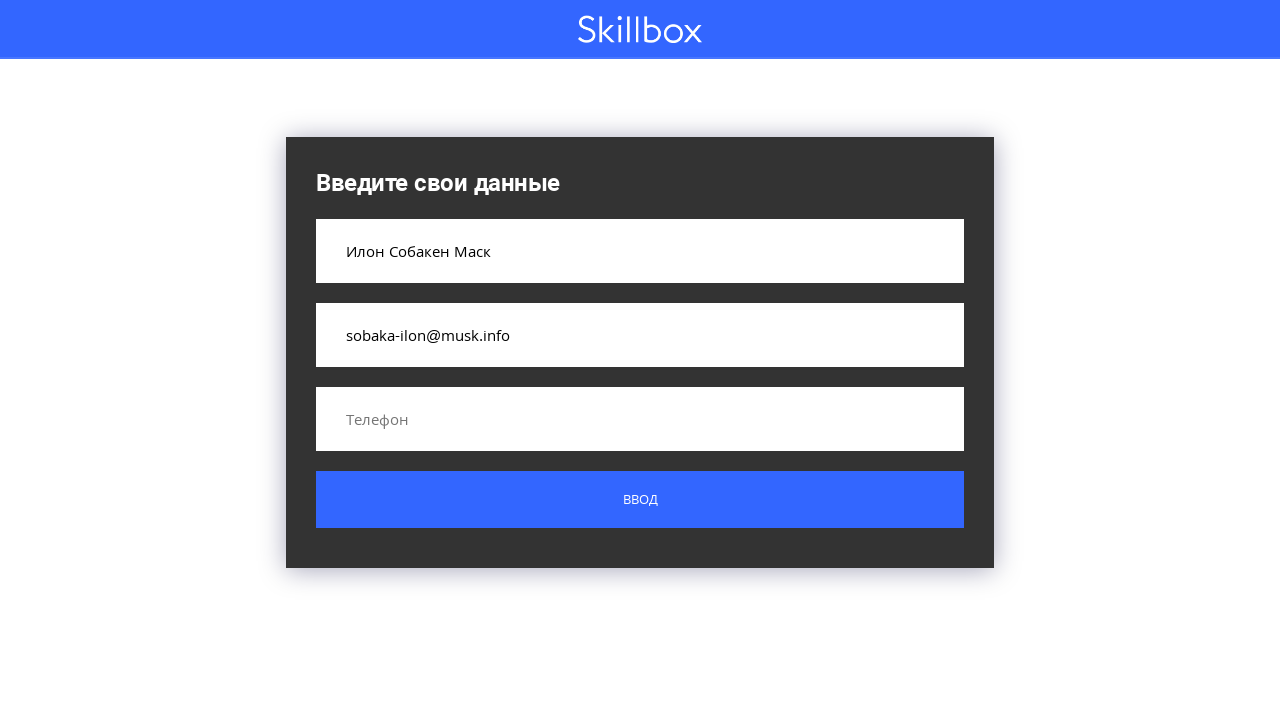

Filled phone field with '+1 000 000 0000' on input[name='phone']
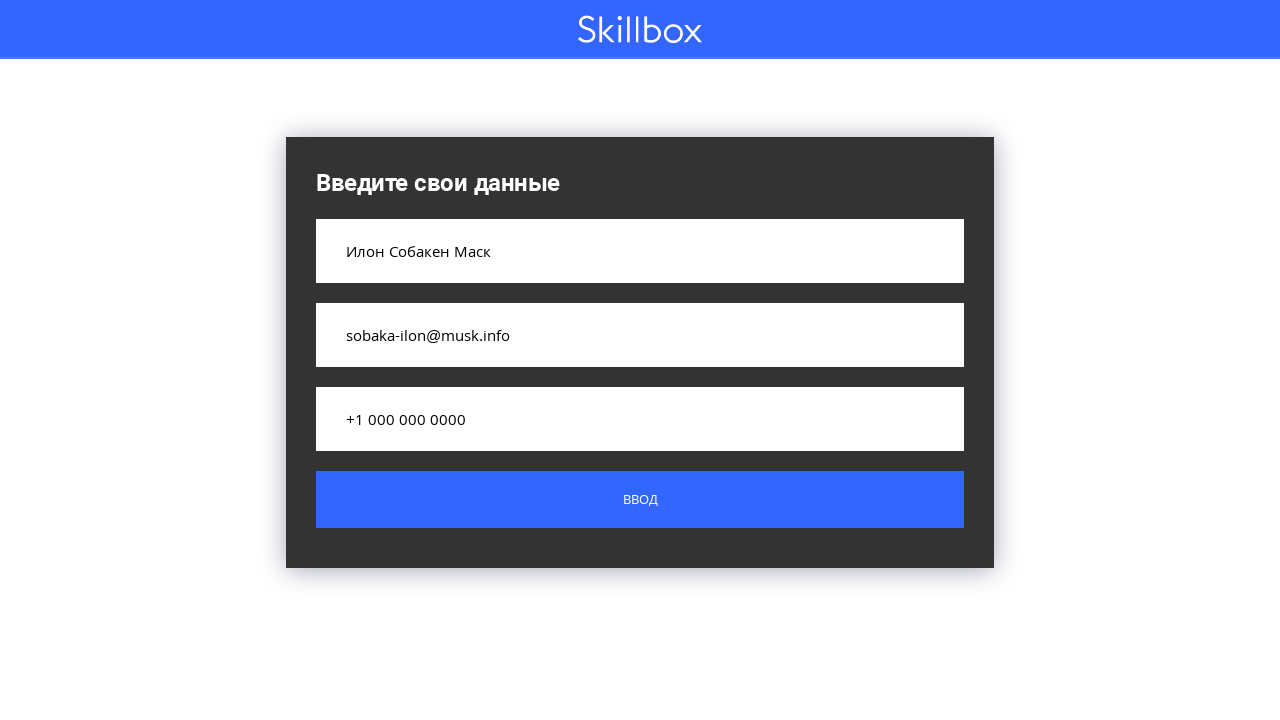

Clicked registration form submit button at (640, 500) on .custom-form__button
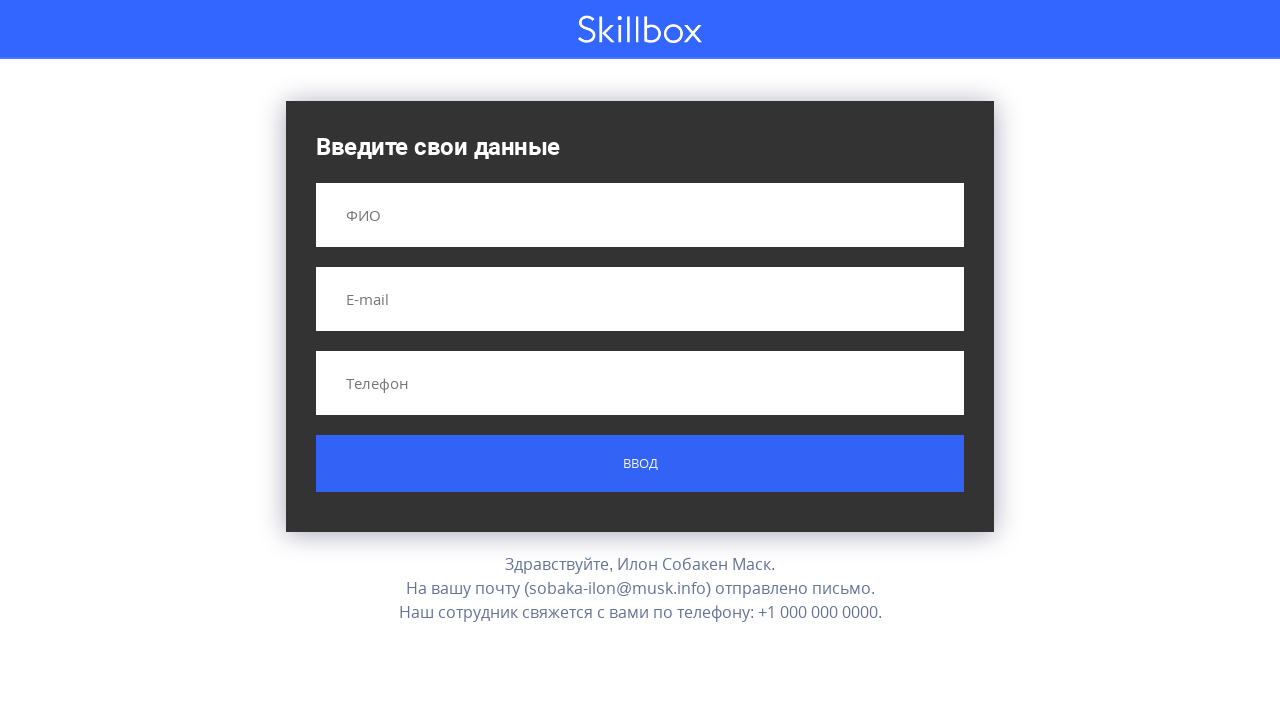

Welcome element appeared after successful form submission
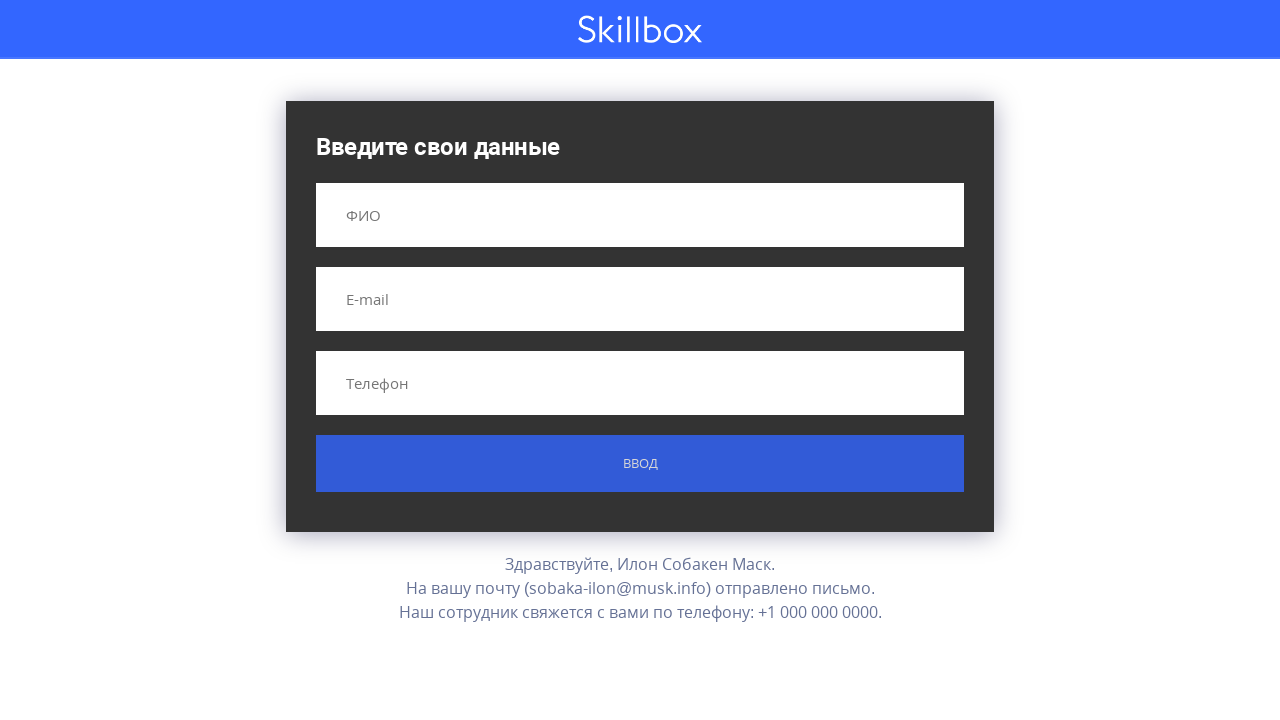

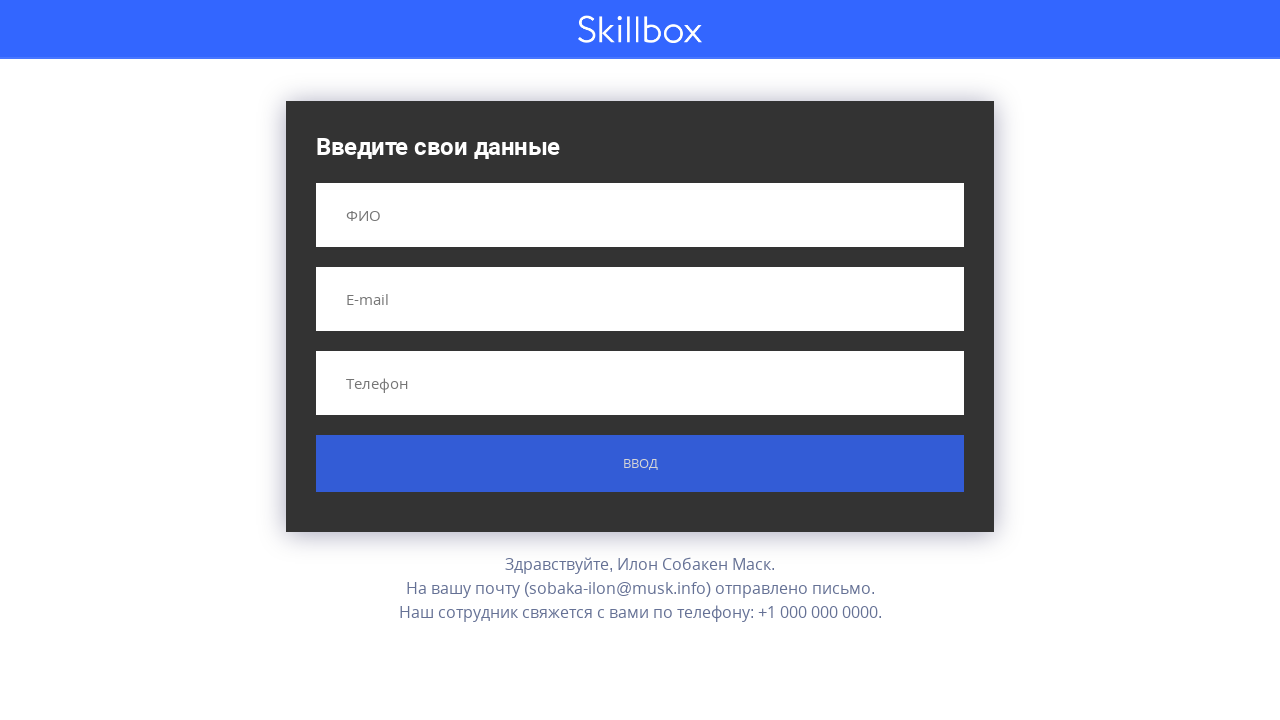